Tests tab/window management by opening multiple tabs through button clicks and switching between them

Starting URL: https://v1.training-support.net/selenium/tab-opener

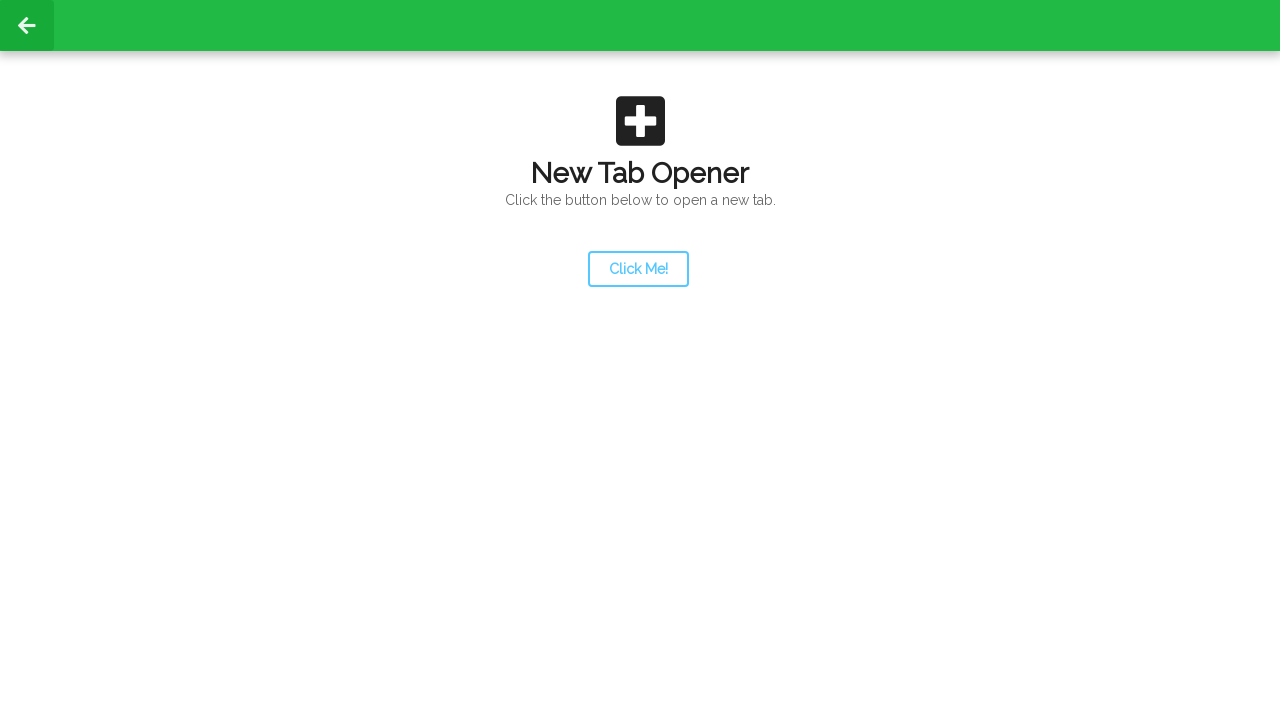

Clicked launcher button to open first new tab at (638, 269) on #launcher
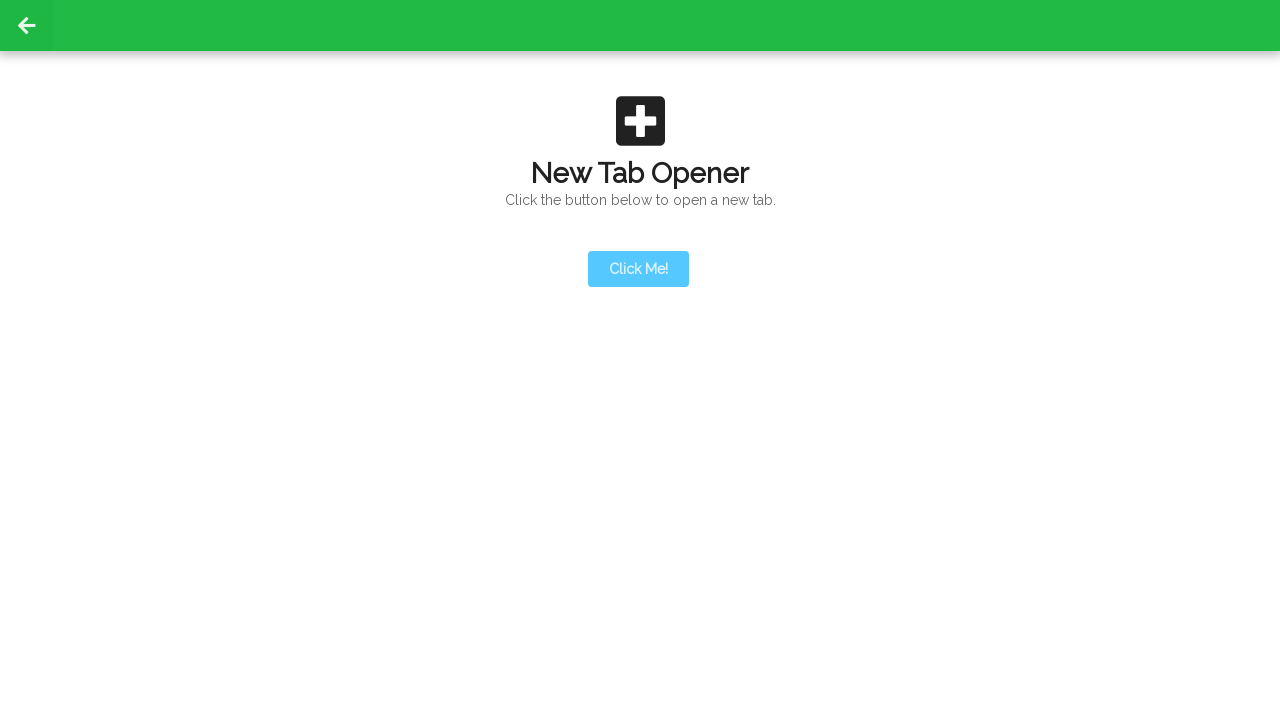

Clicked launcher button and first new tab opened at (638, 269) on #launcher
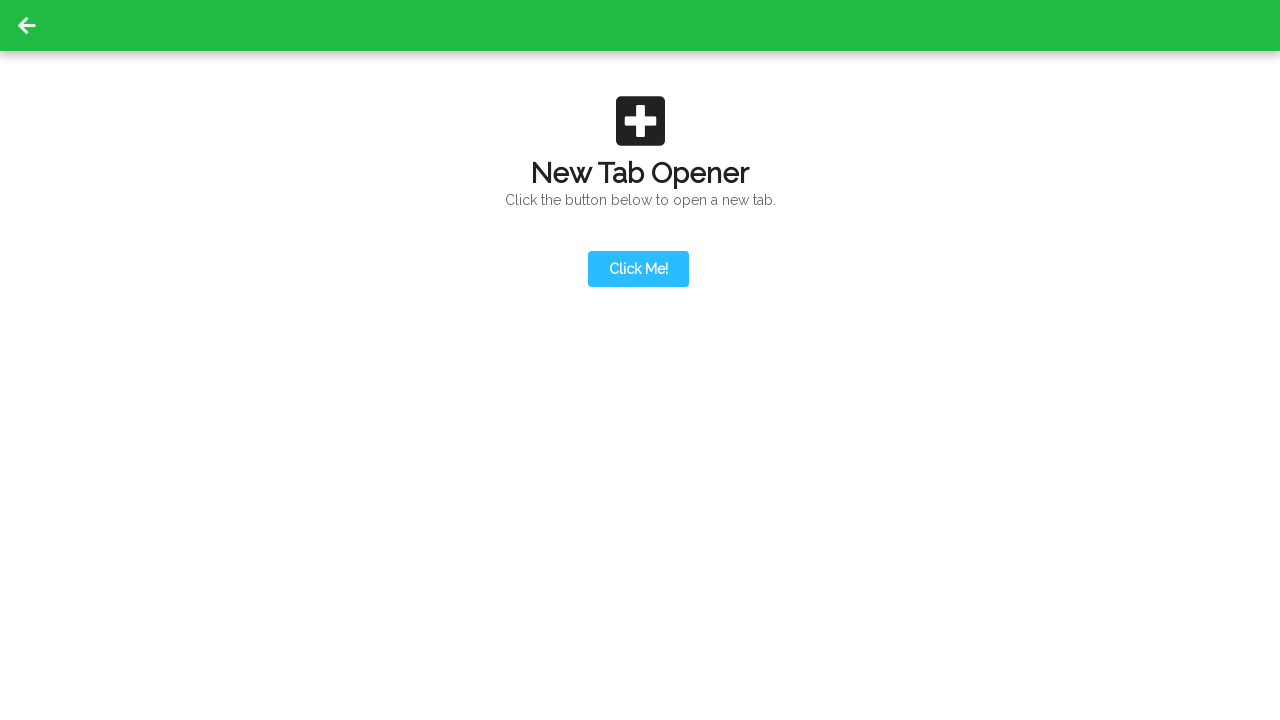

Captured first new tab reference
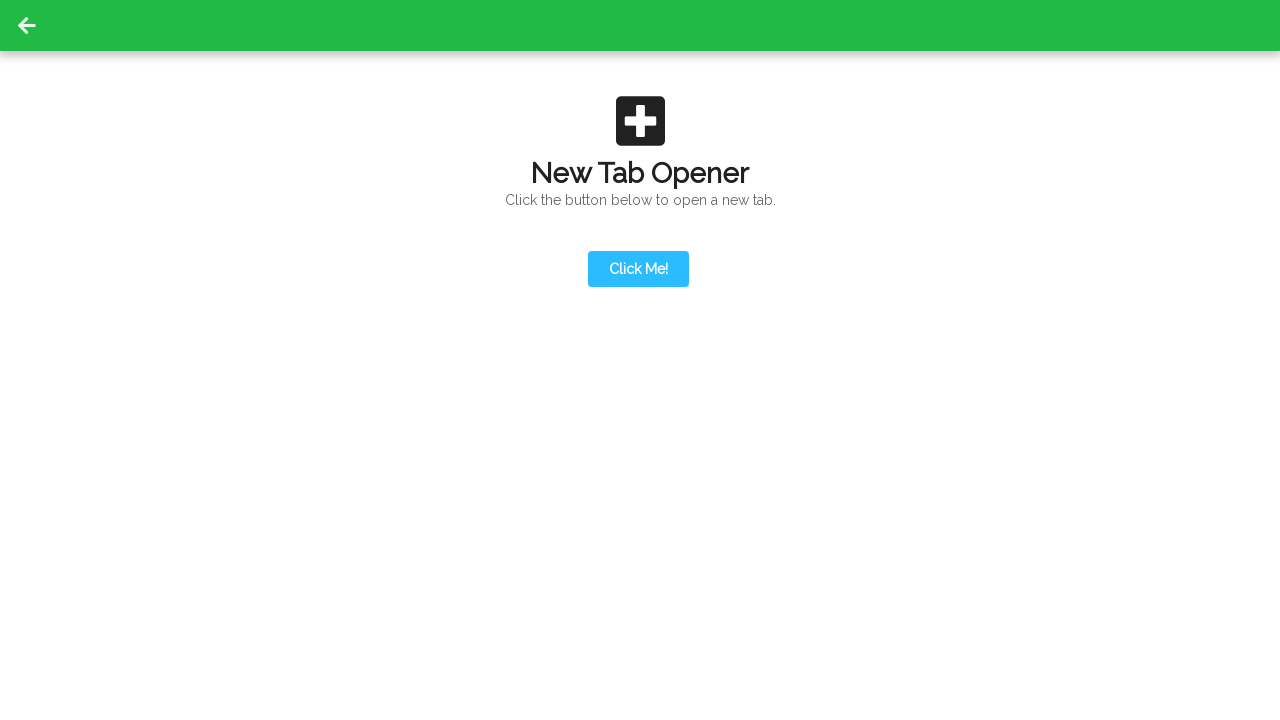

Clicked action button on first new tab to open second new tab at (638, 190) on #actionButton
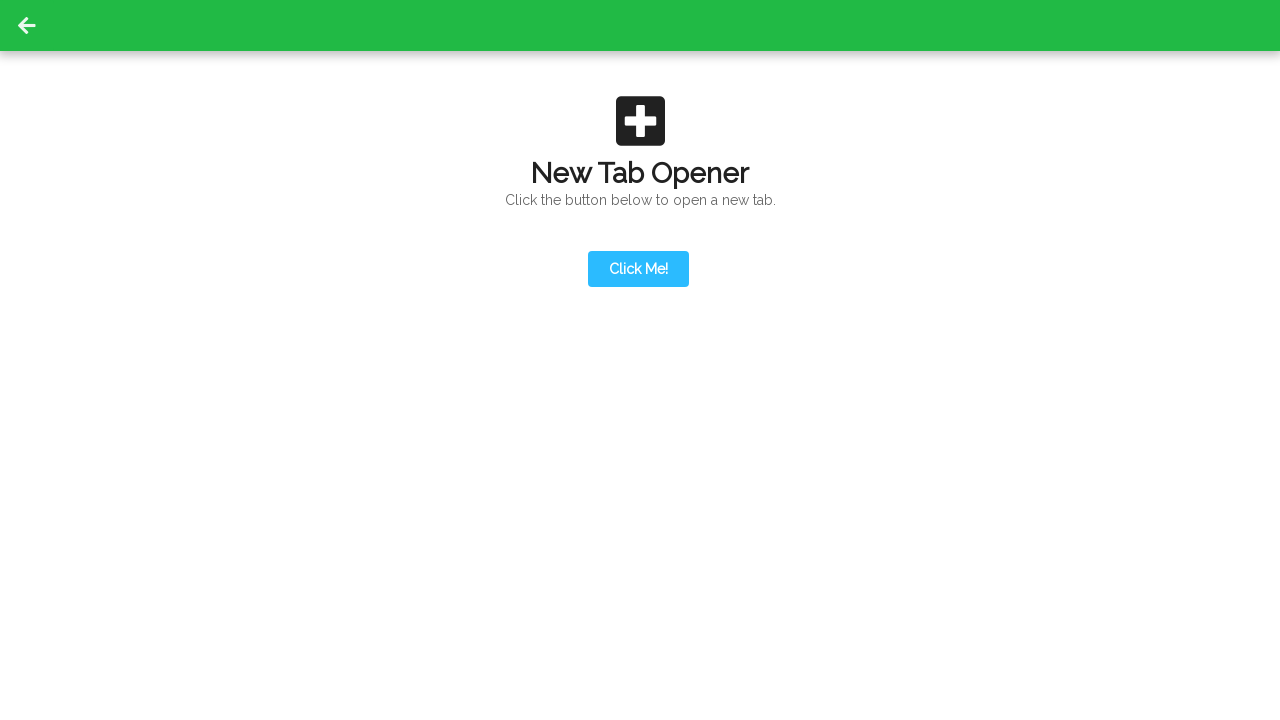

Captured second new tab reference
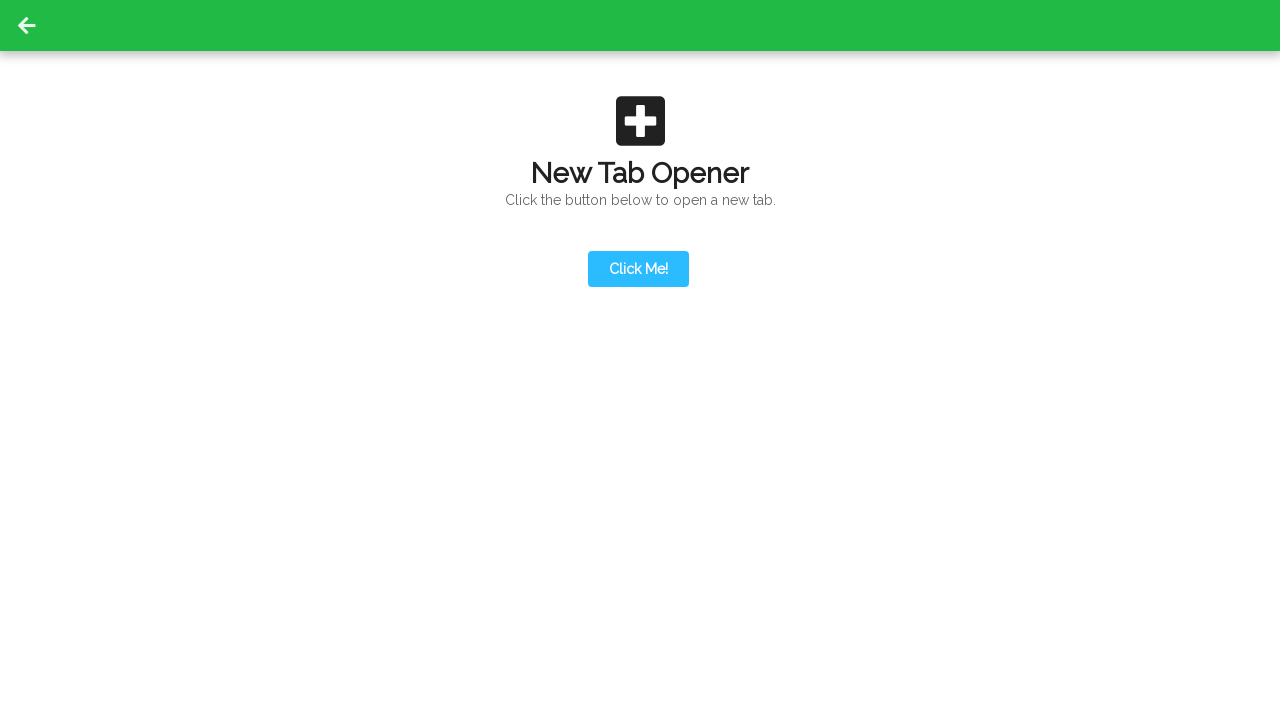

Verified content is accessible in first new tab
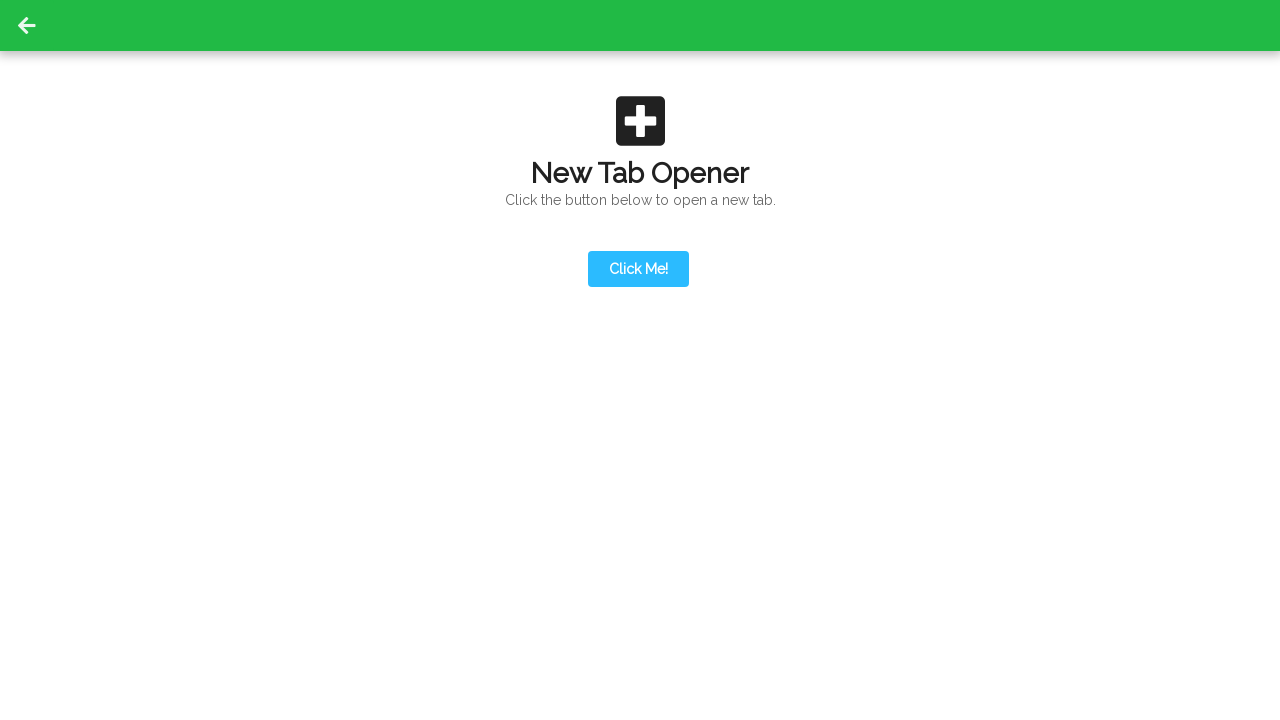

Verified content is accessible in second new tab
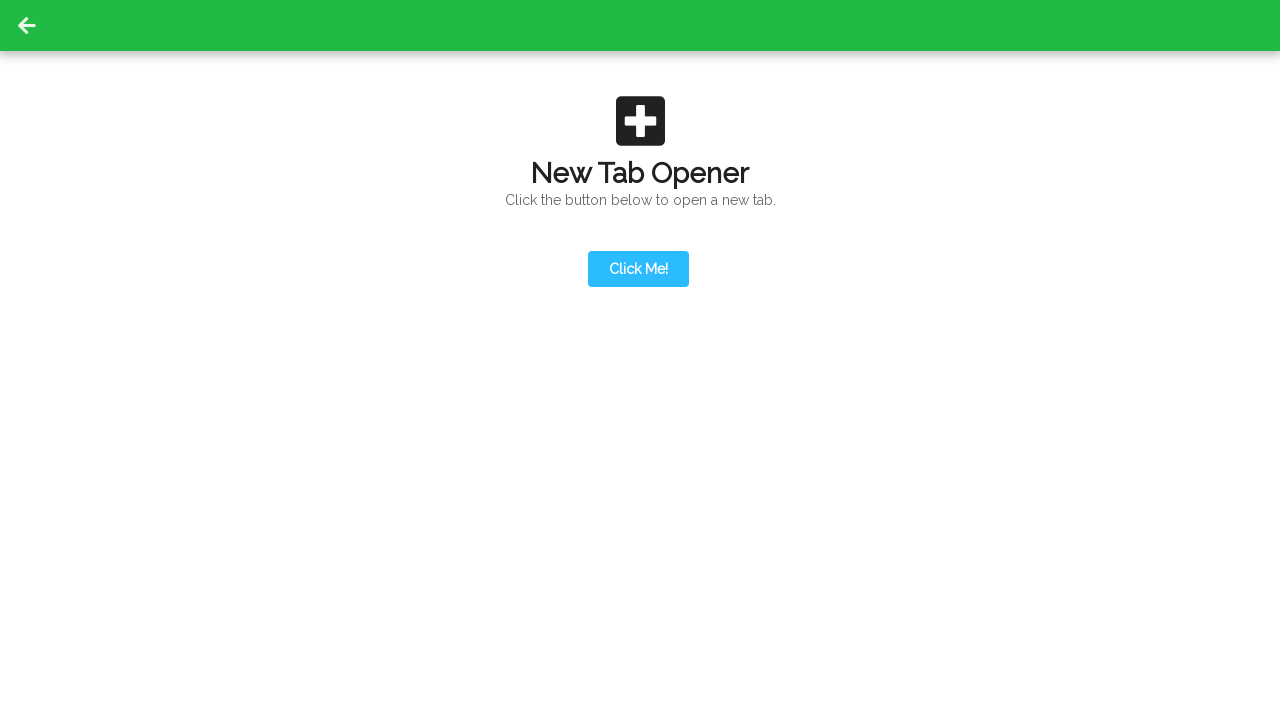

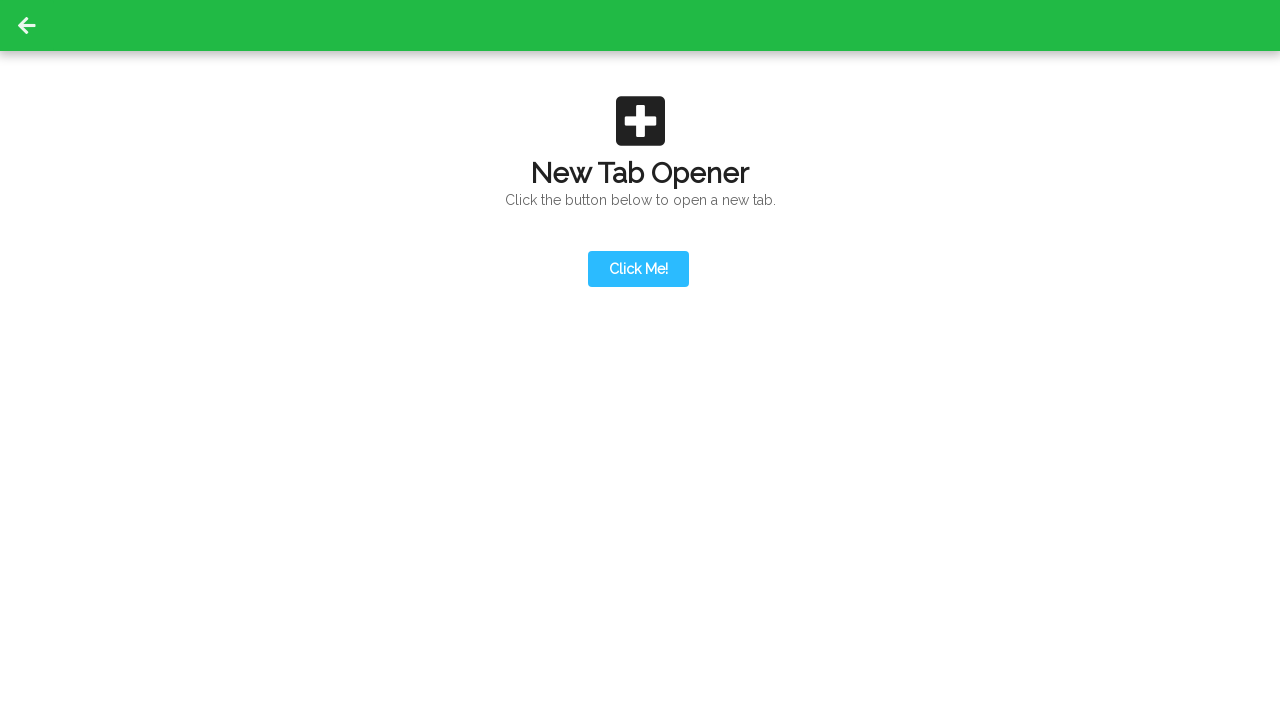